Navigates to the Rahul Shetty Academy automation practice page and verifies that a product table with rows is displayed

Starting URL: https://rahulshettyacademy.com/AutomationPractice/

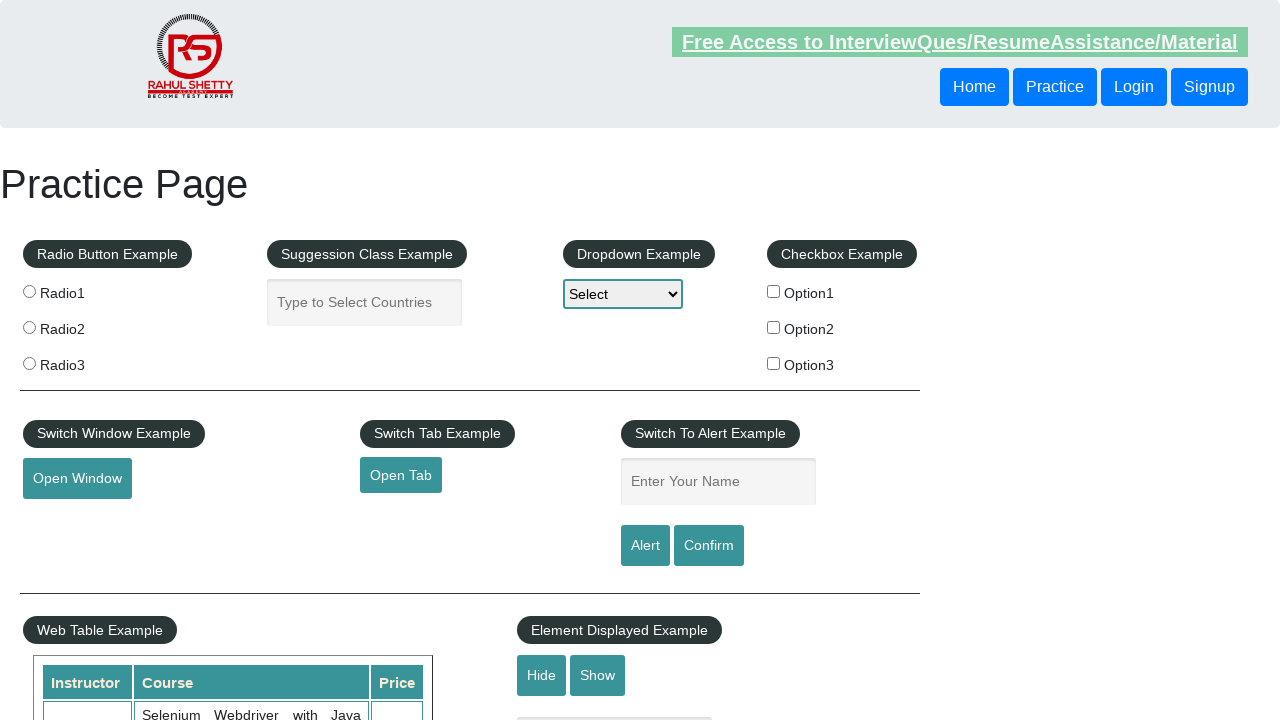

Product table with rows loaded
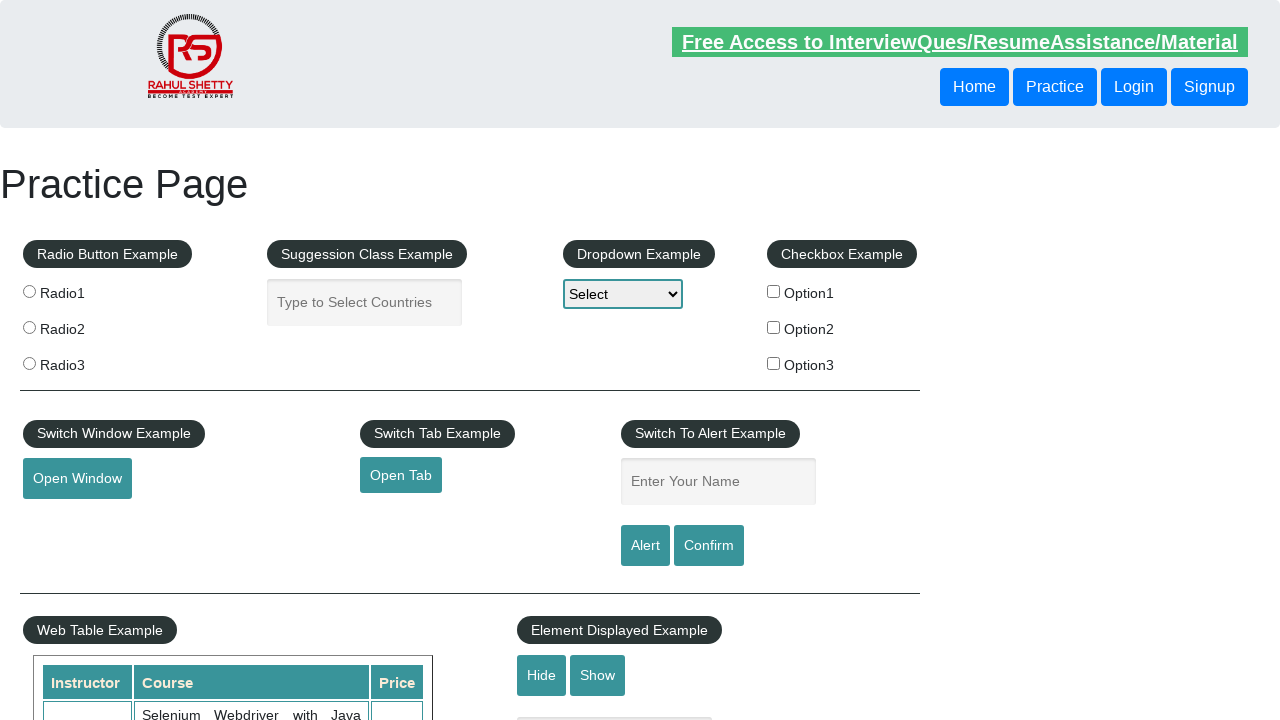

Located product table rows
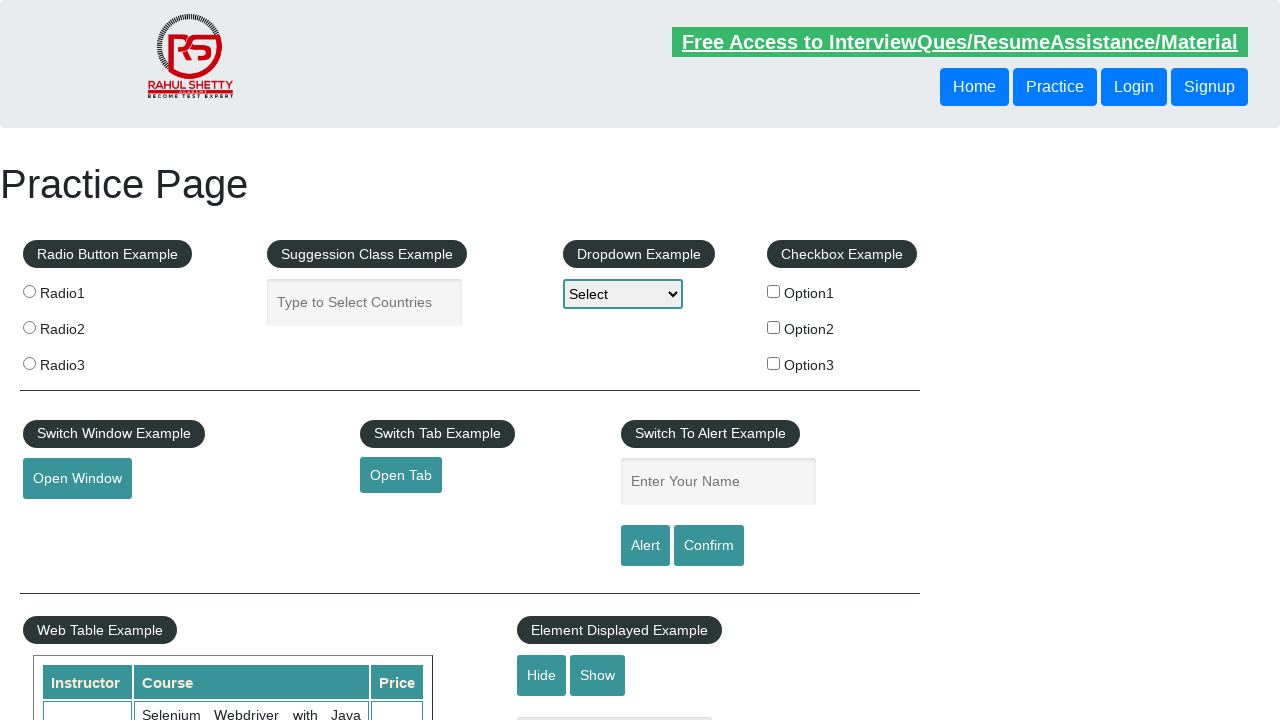

First product table row is visible
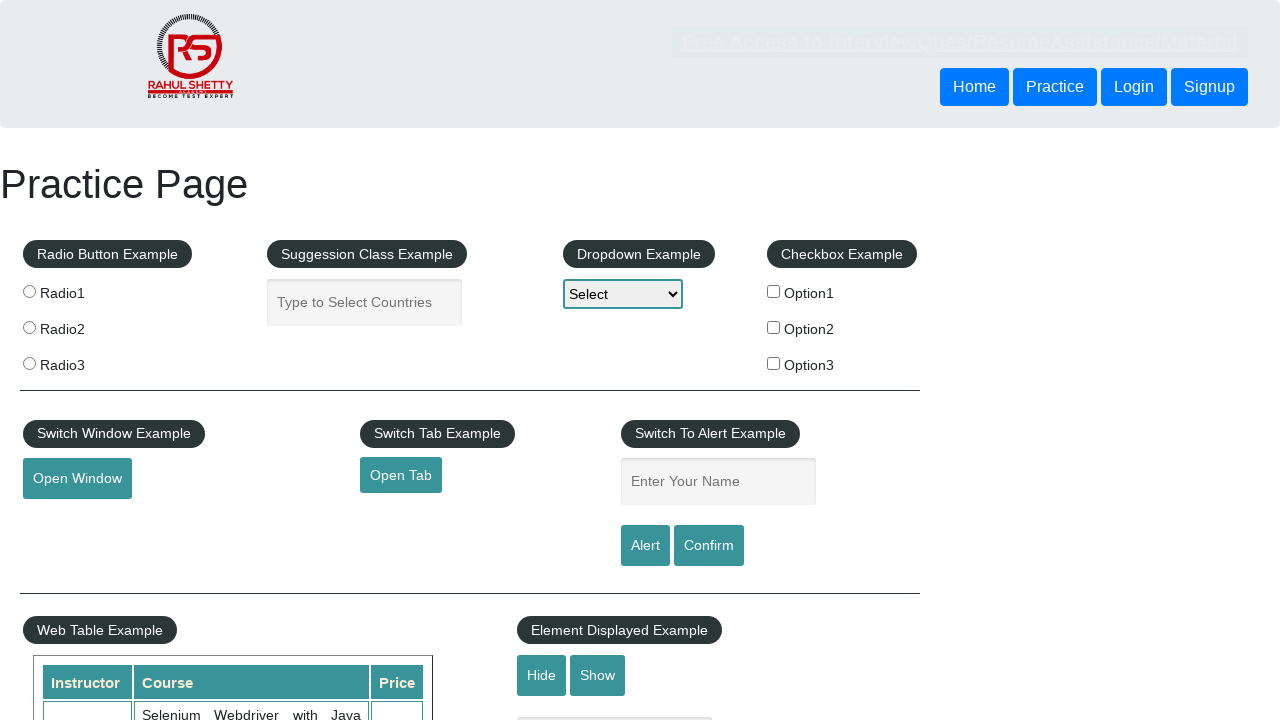

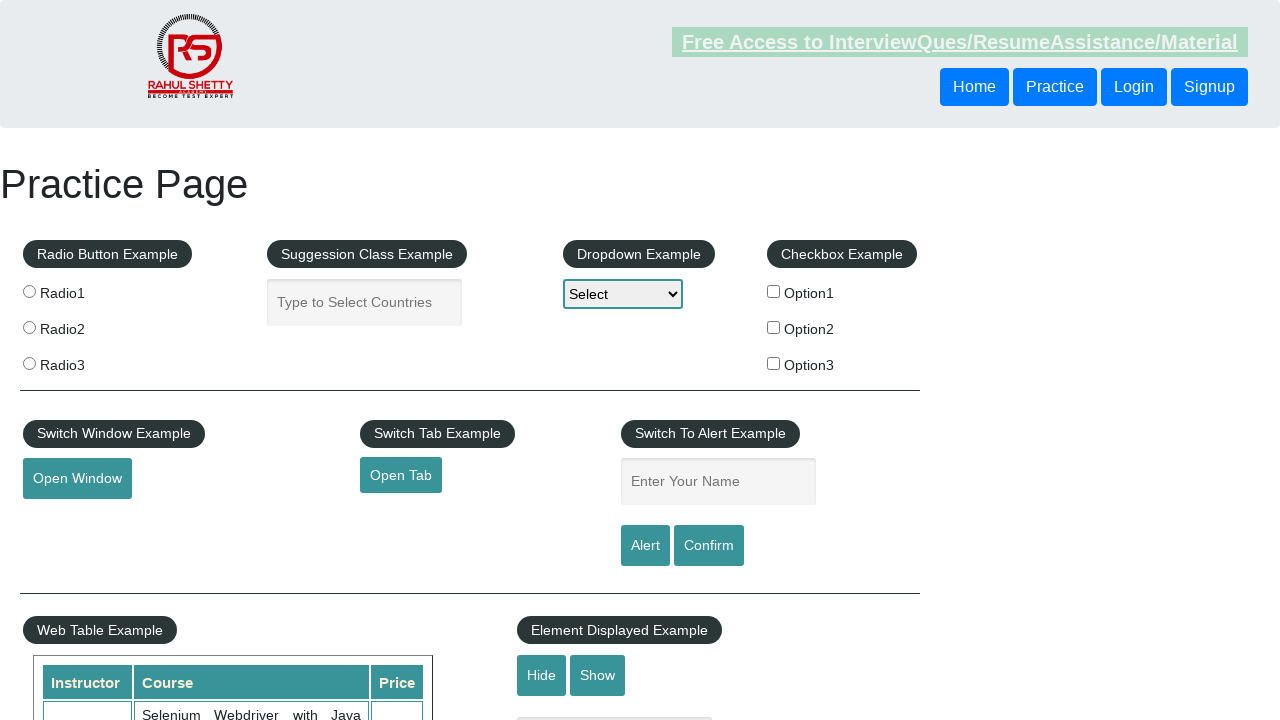